Tests interaction with multiple iframes by filling a search field and selecting dropdown values in two different iframes

Starting URL: https://www.hyrtutorials.com/p/frames-practice.html

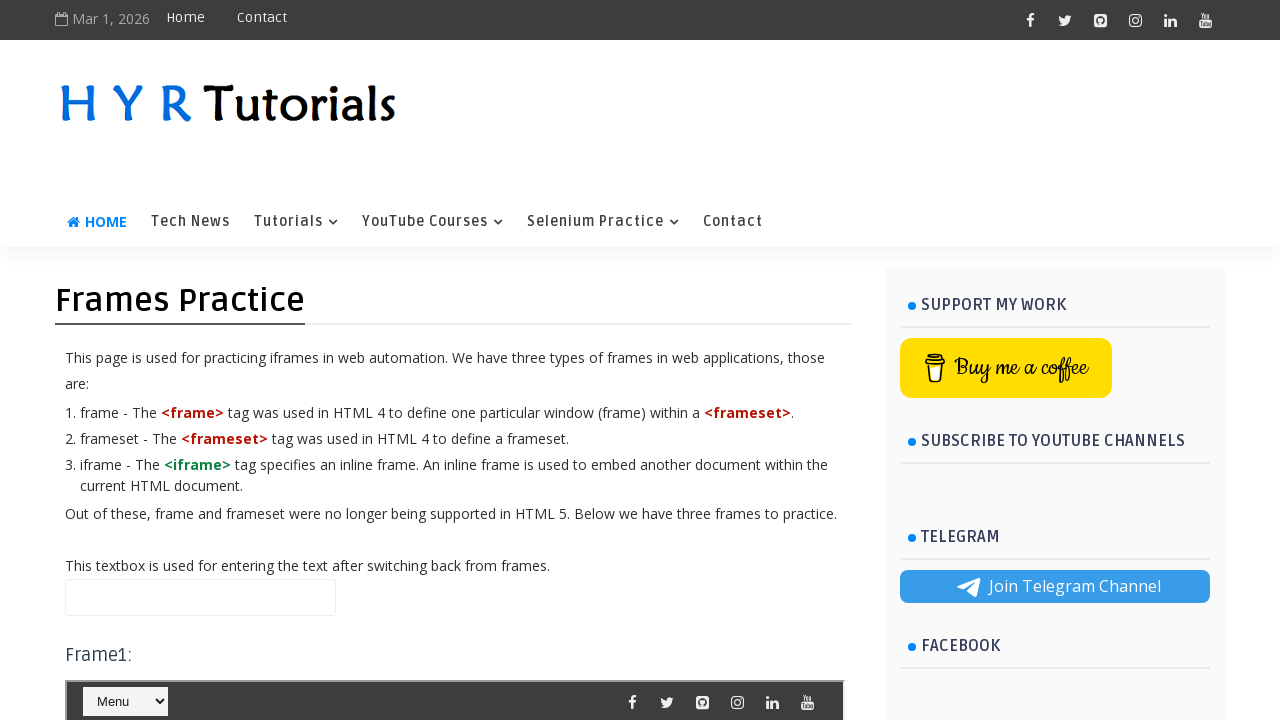

Filled search field with 'iframe' on main page on #name
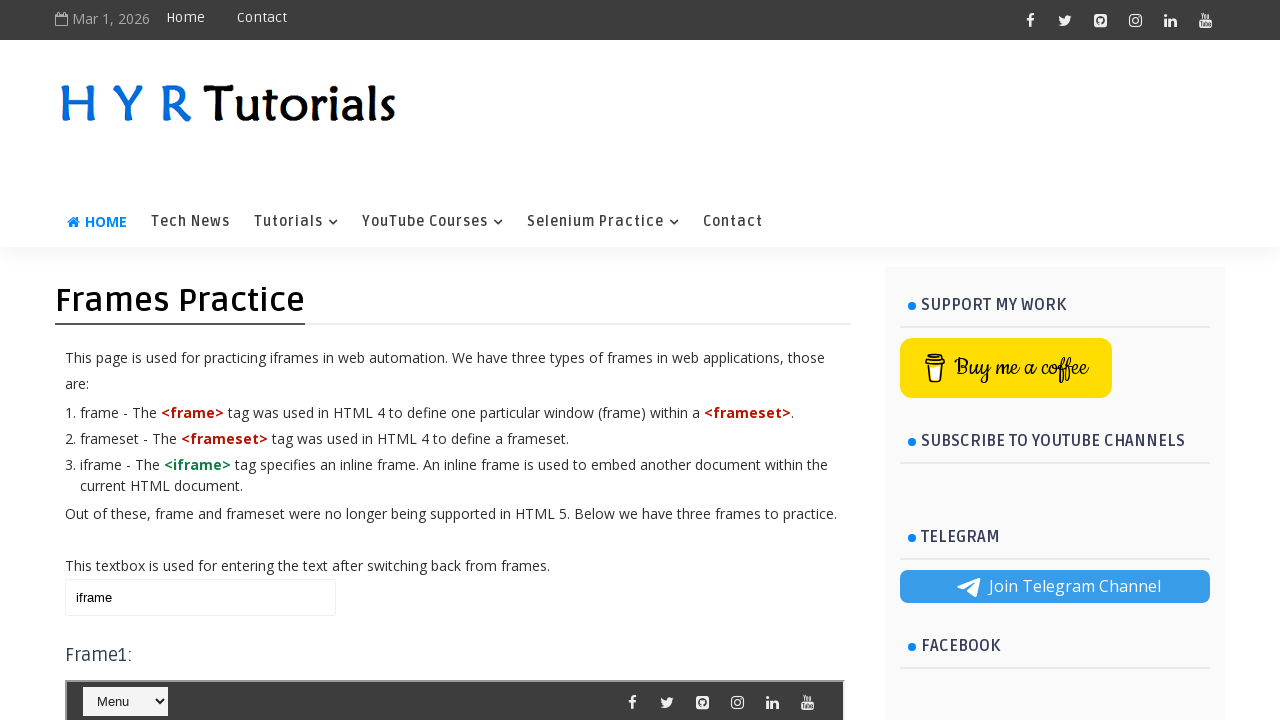

Located first iframe (#frm1)
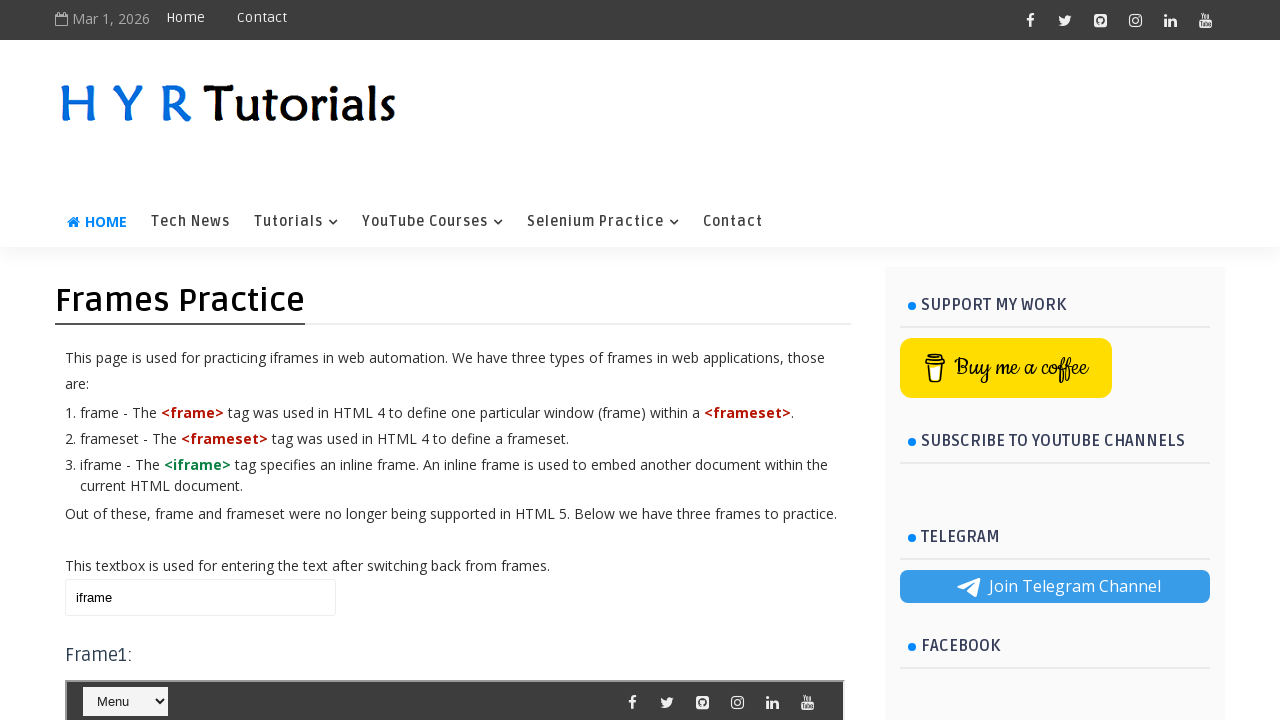

Selected '- Dot Net' from dropdown in first iframe on #frm1 >> internal:control=enter-frame >> #selectnav1
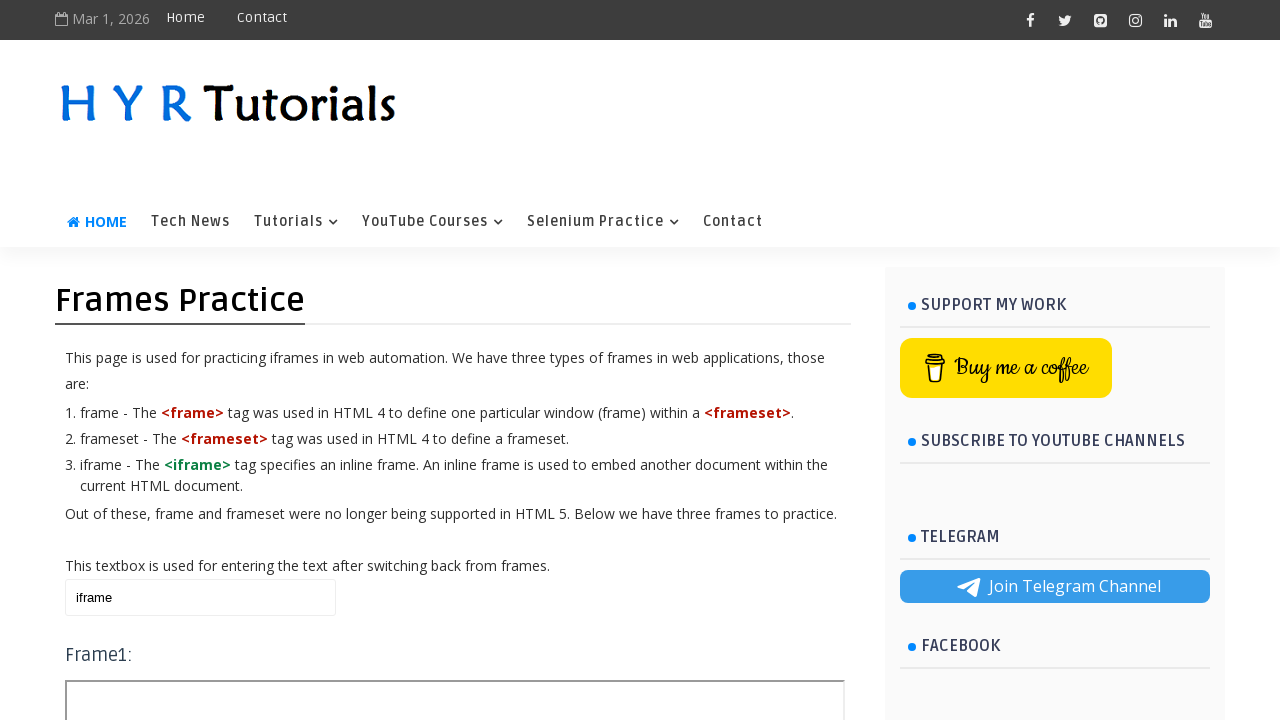

Located second iframe (#frm2)
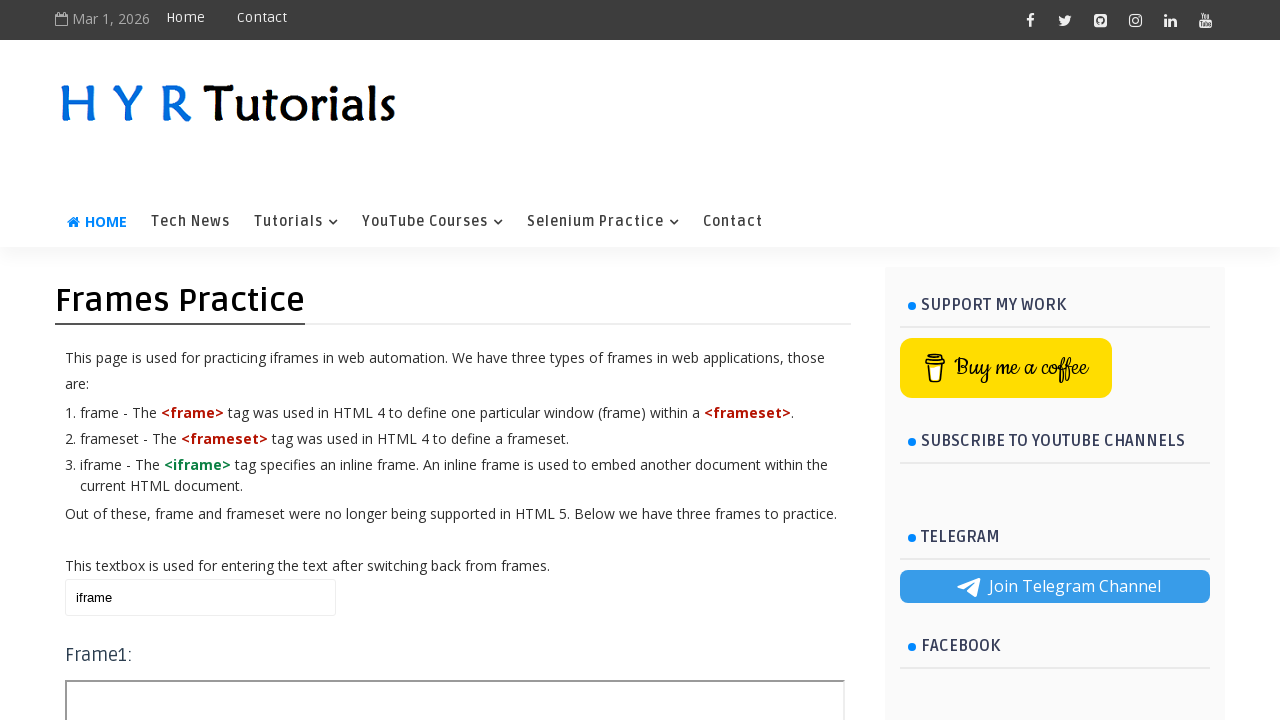

Selected '- Java' from dropdown in second iframe on #frm2 >> internal:control=enter-frame >> #selectnav1
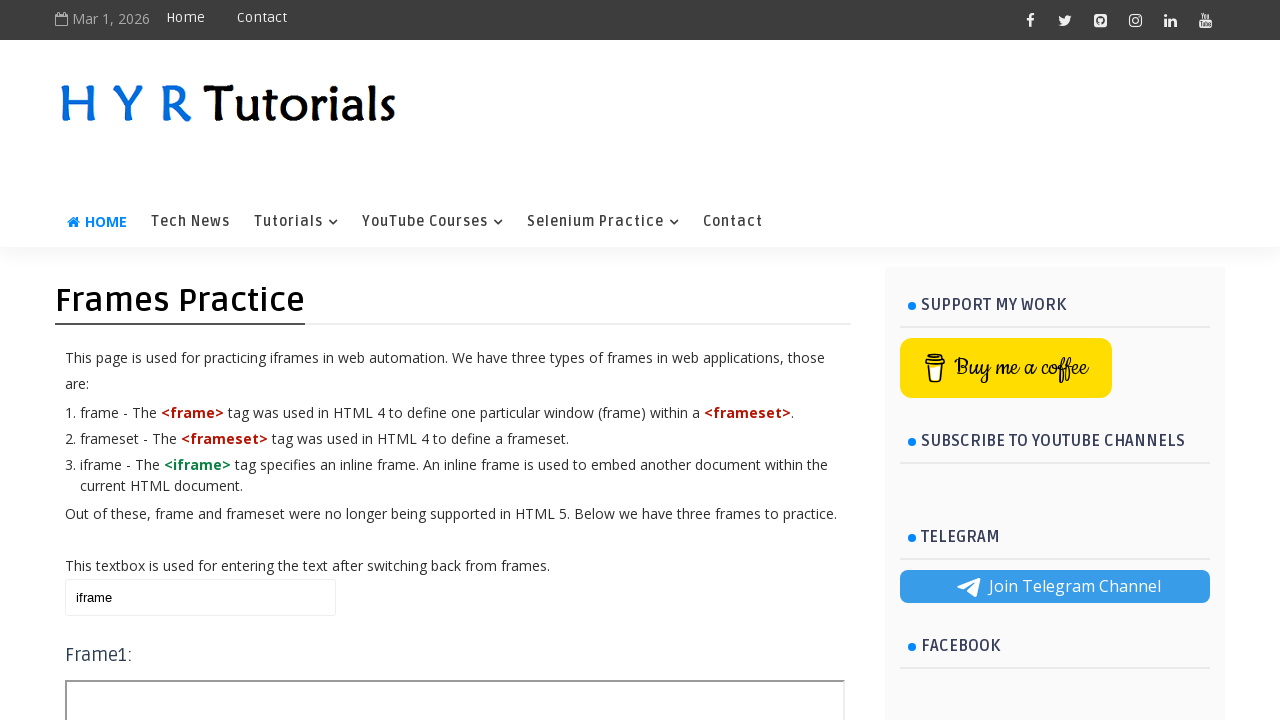

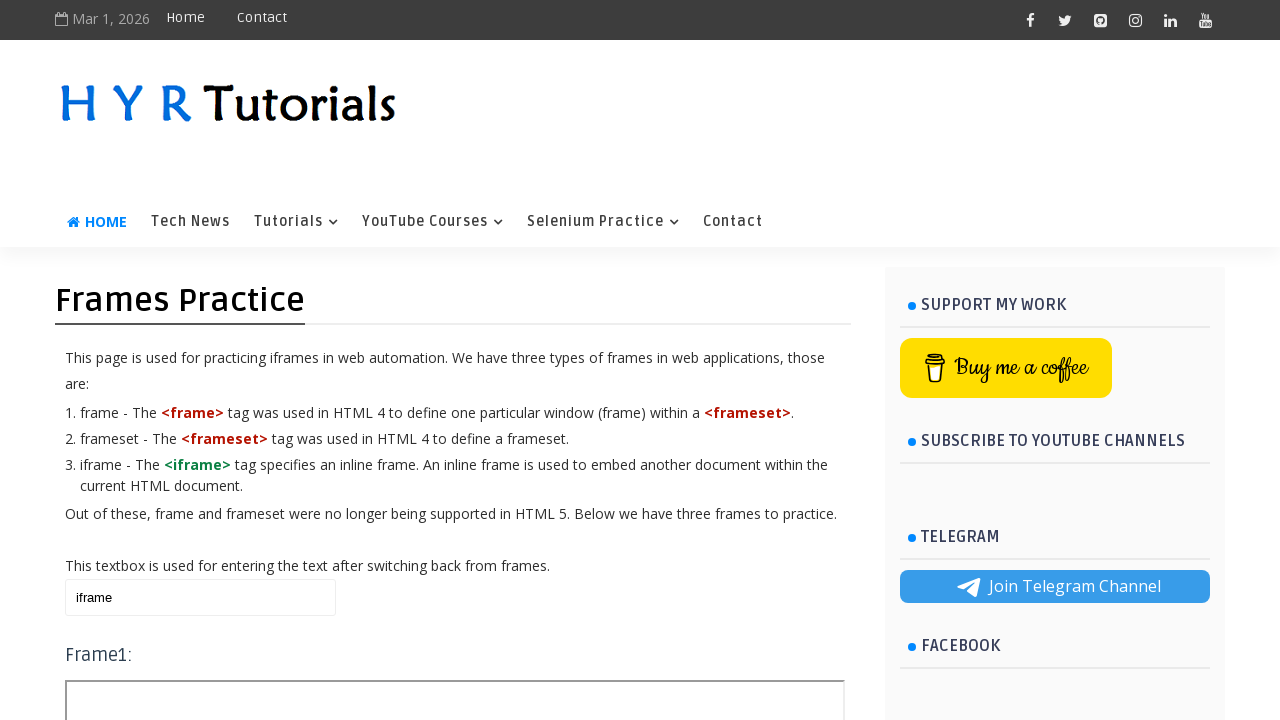